Tests iframe handling by switching to an iframe, filling a form field with a name, then switching back to the main content and reading the h1 text

Starting URL: https://testeroprogramowania.github.io/selenium/iframe.html

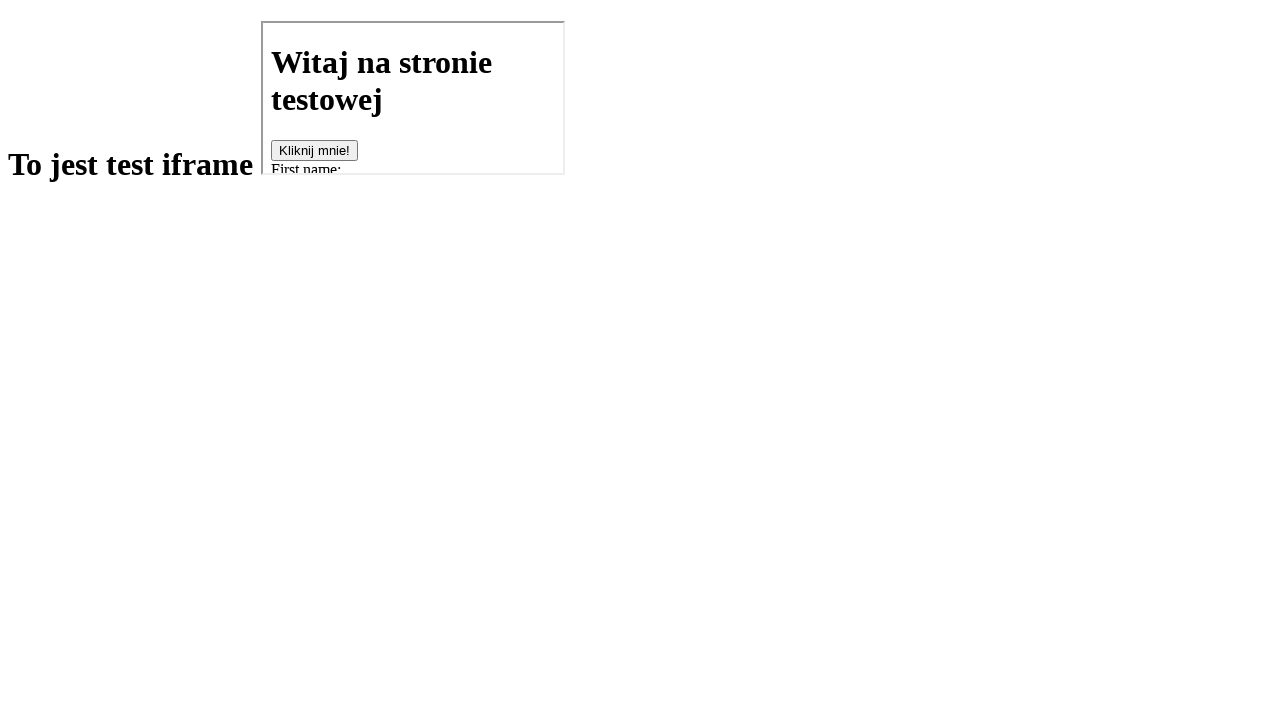

Located the first iframe on the page
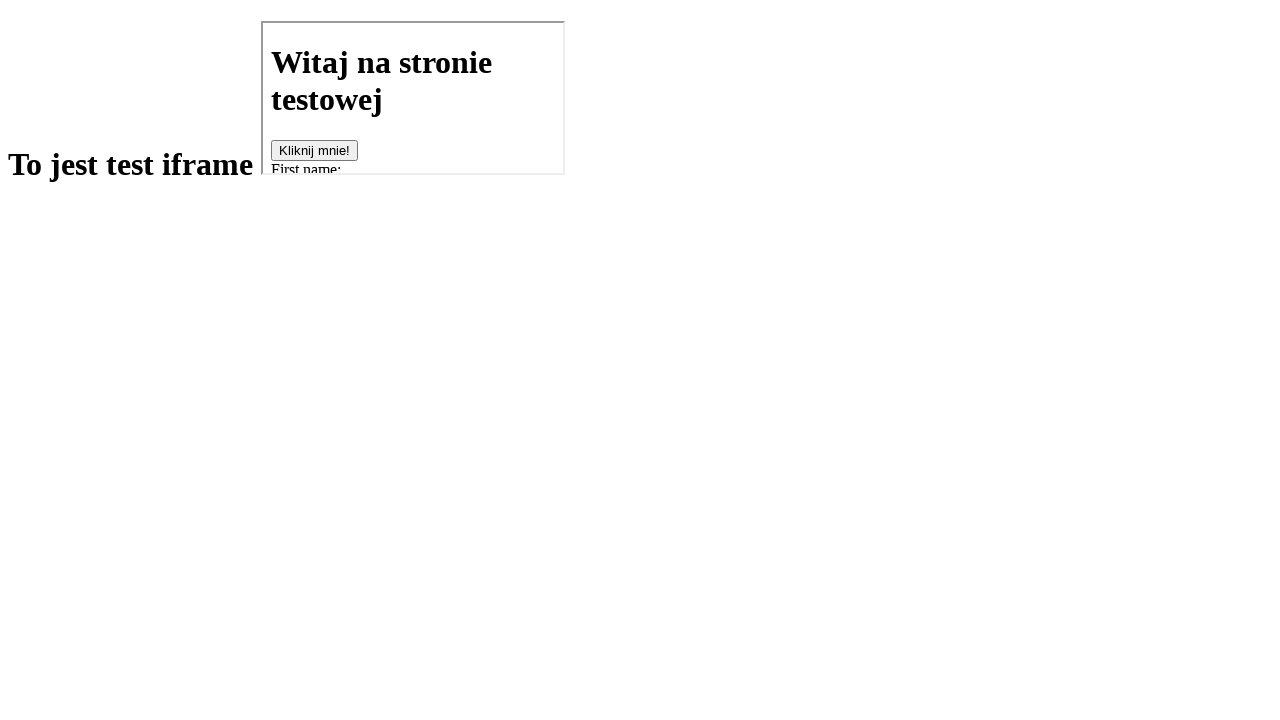

Filled the fname field inside iframe with 'Magda' on iframe >> nth=0 >> internal:control=enter-frame >> #fname
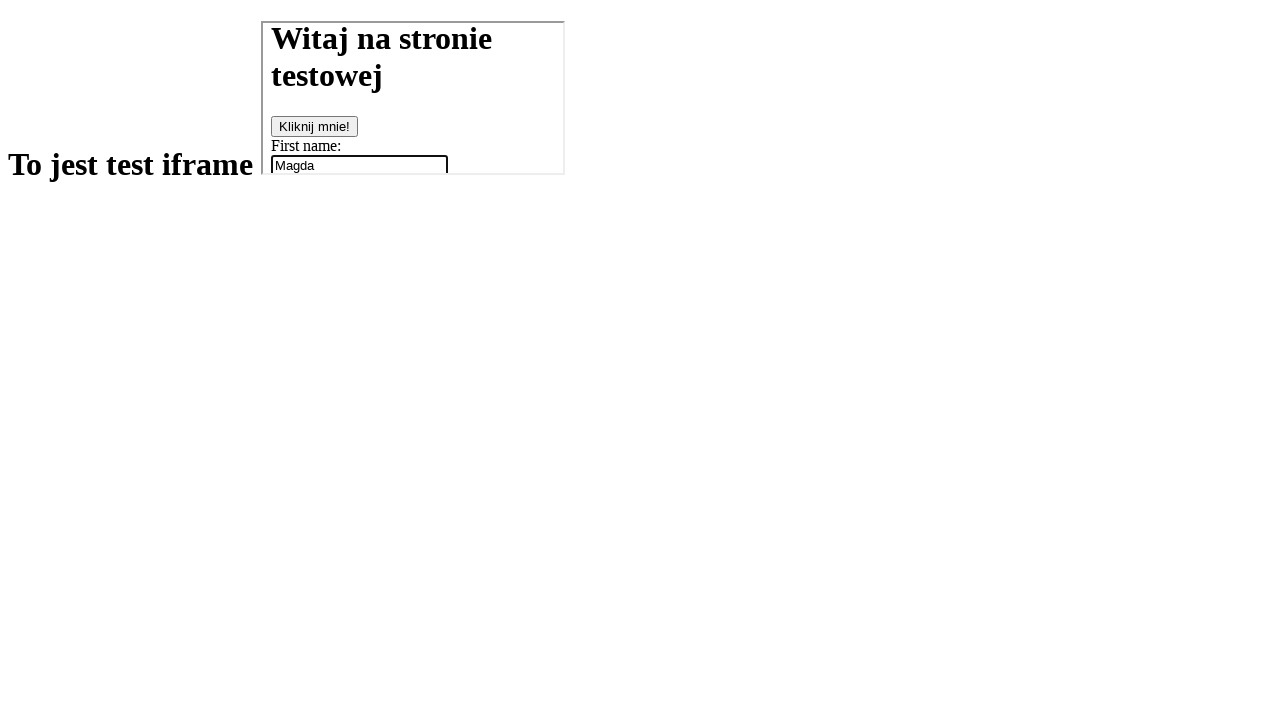

Retrieved h1 text from main content
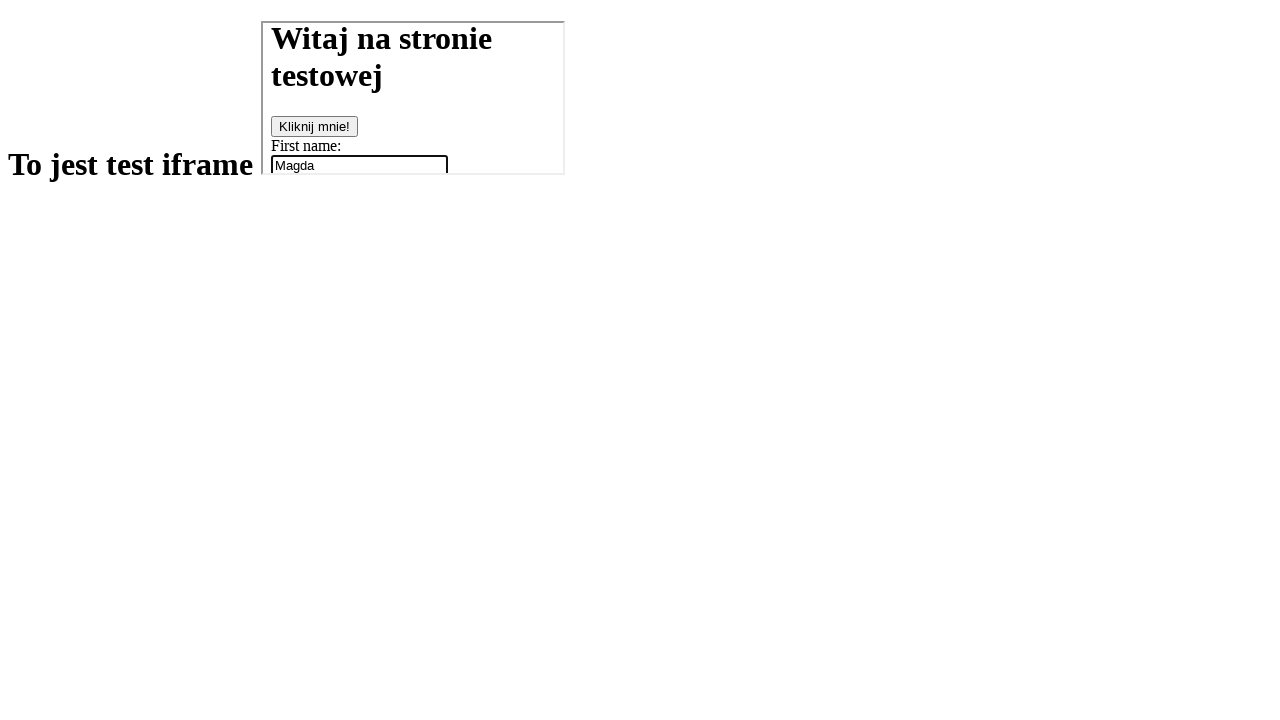

Printed h1 text to console
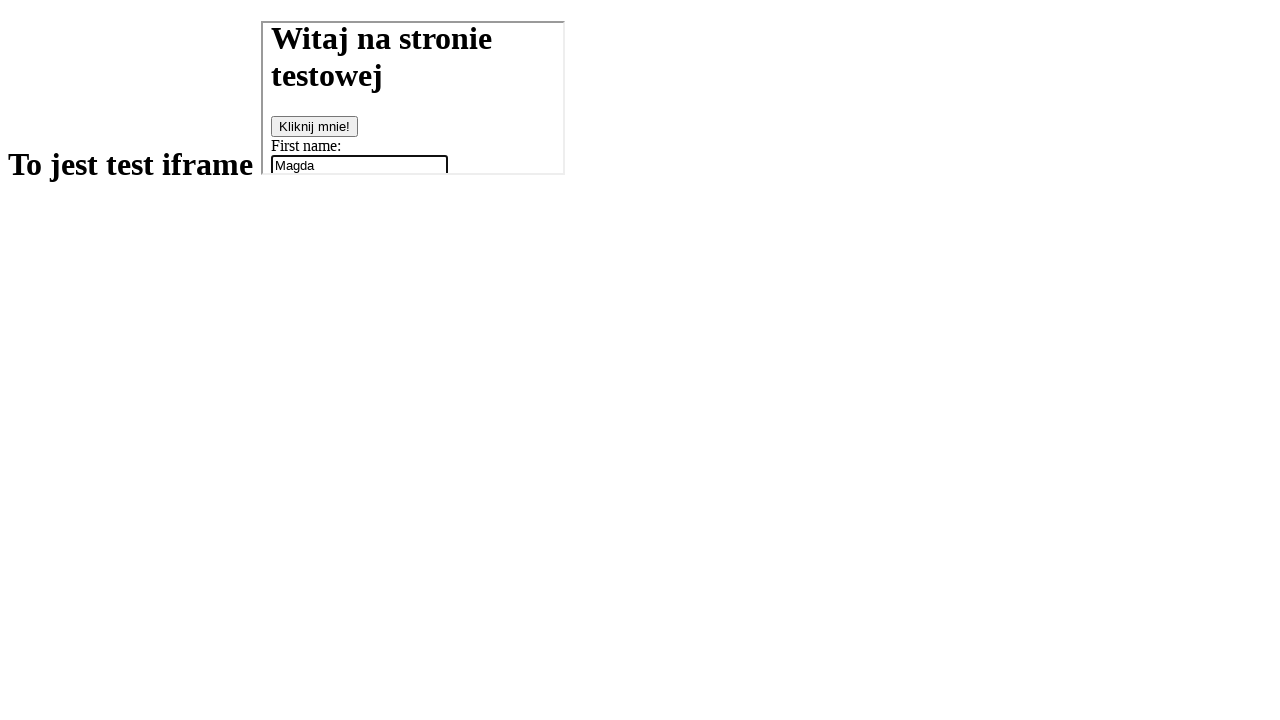

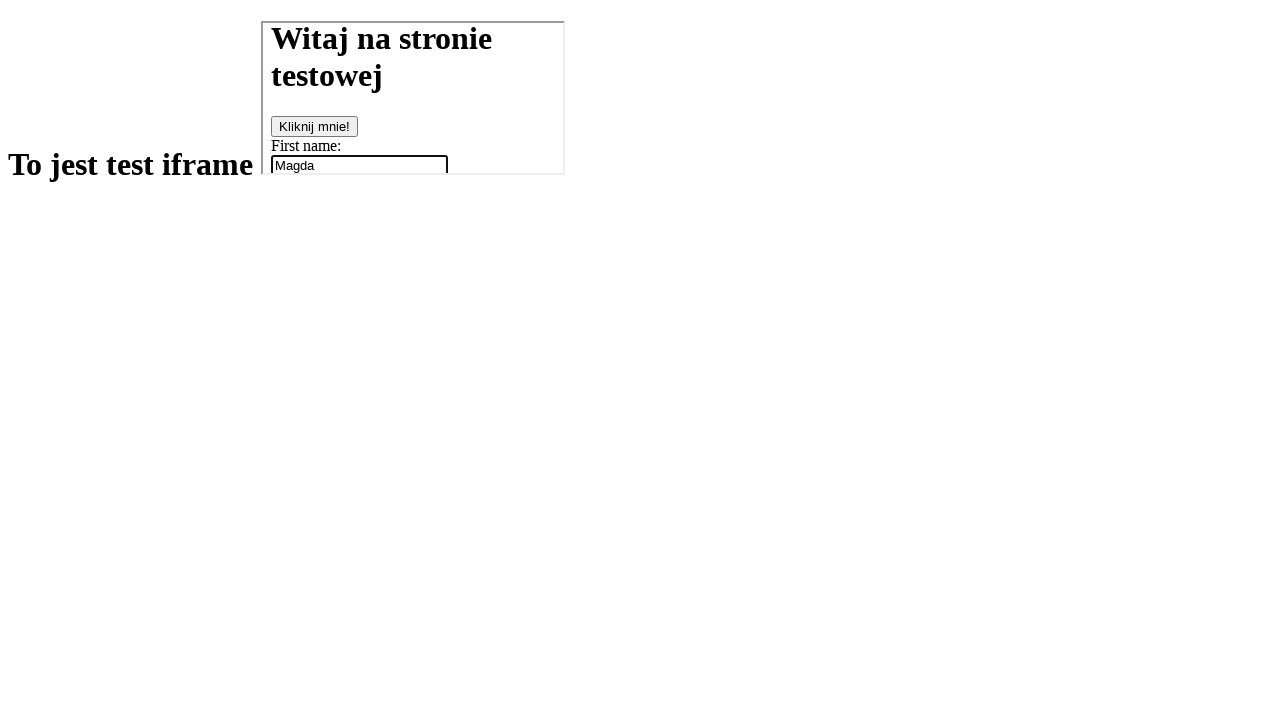